Tests the search functionality on python.org by searching for "pycon" and verifying results are returned

Starting URL: http://www.python.org

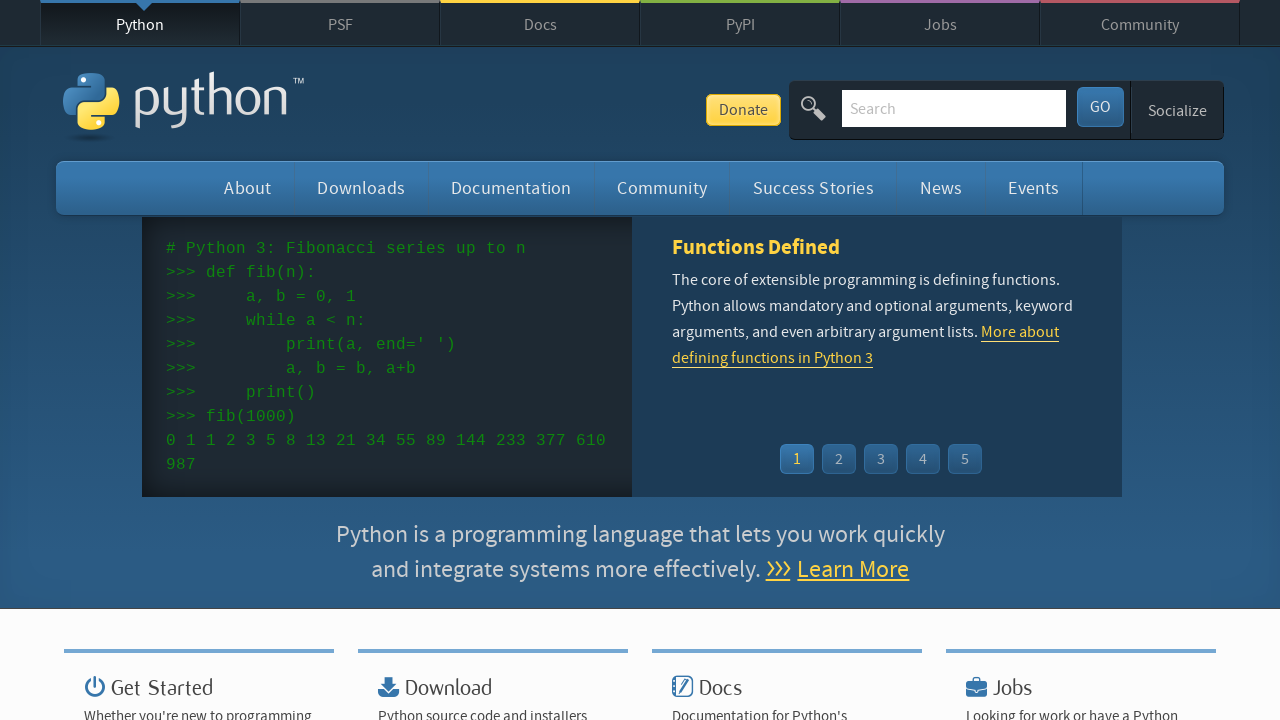

Filled search field with 'pycon' on input[name='q']
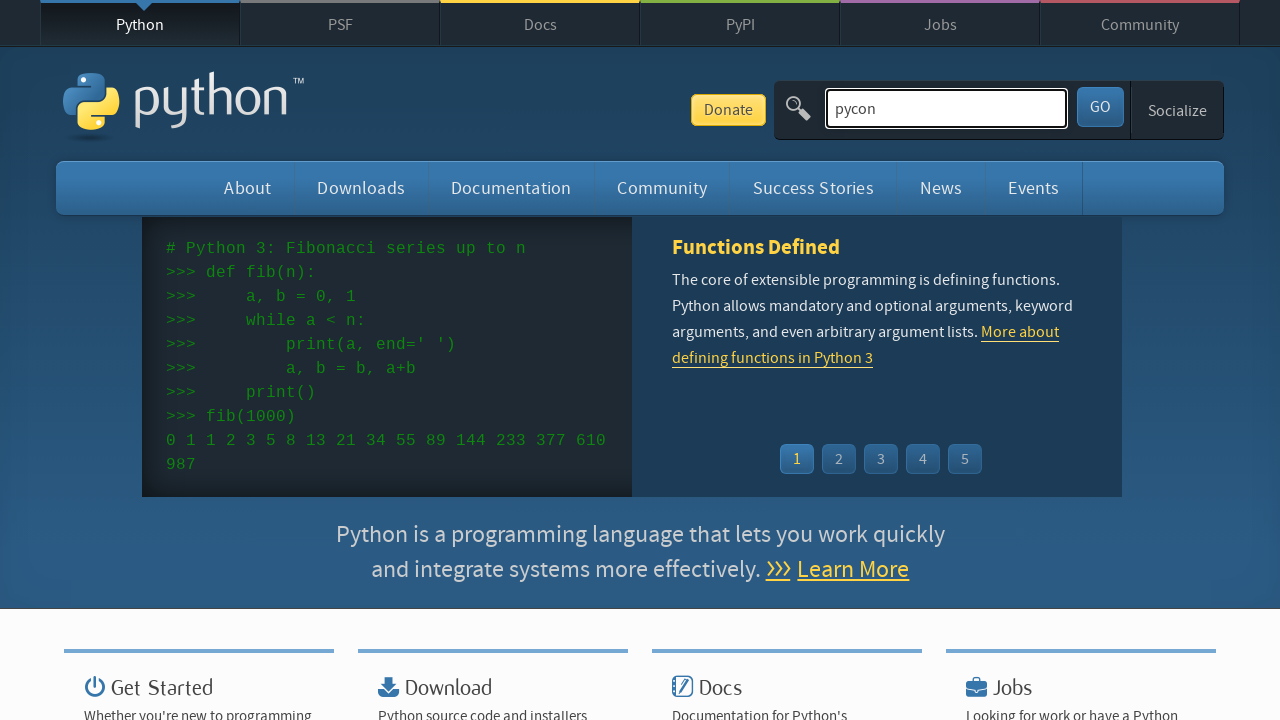

Pressed Enter to submit search query on input[name='q']
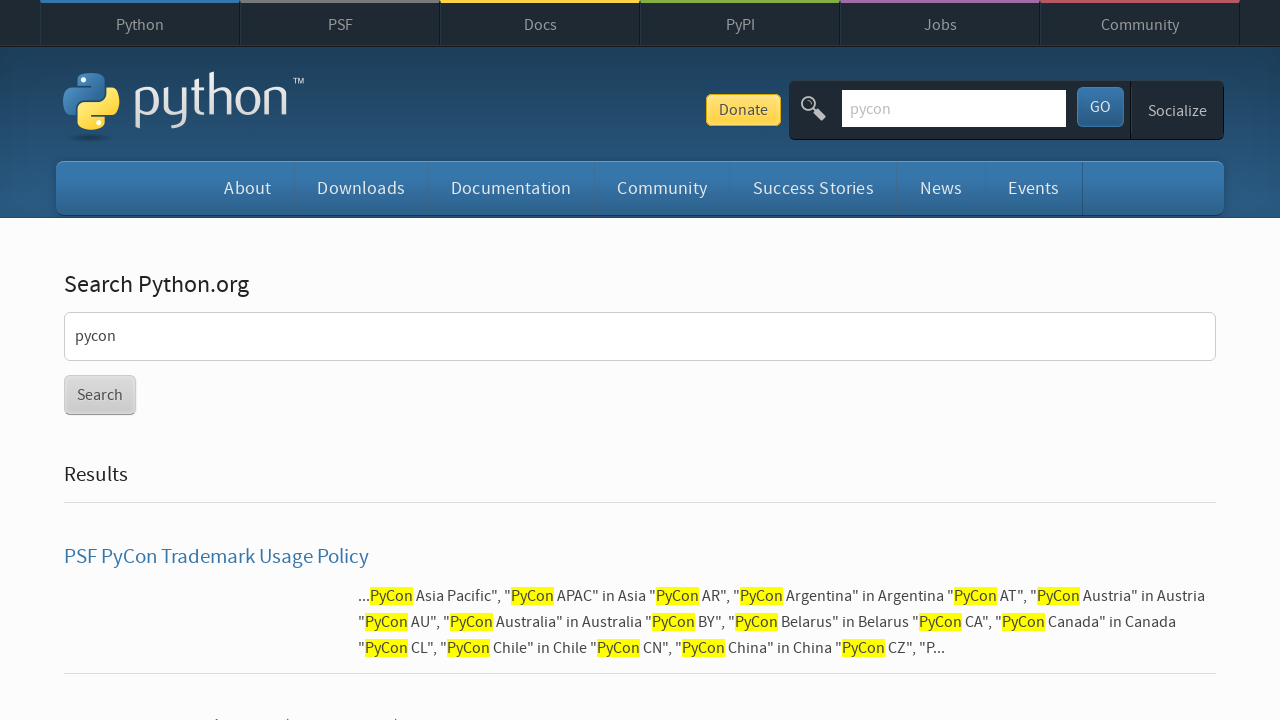

Search results loaded successfully
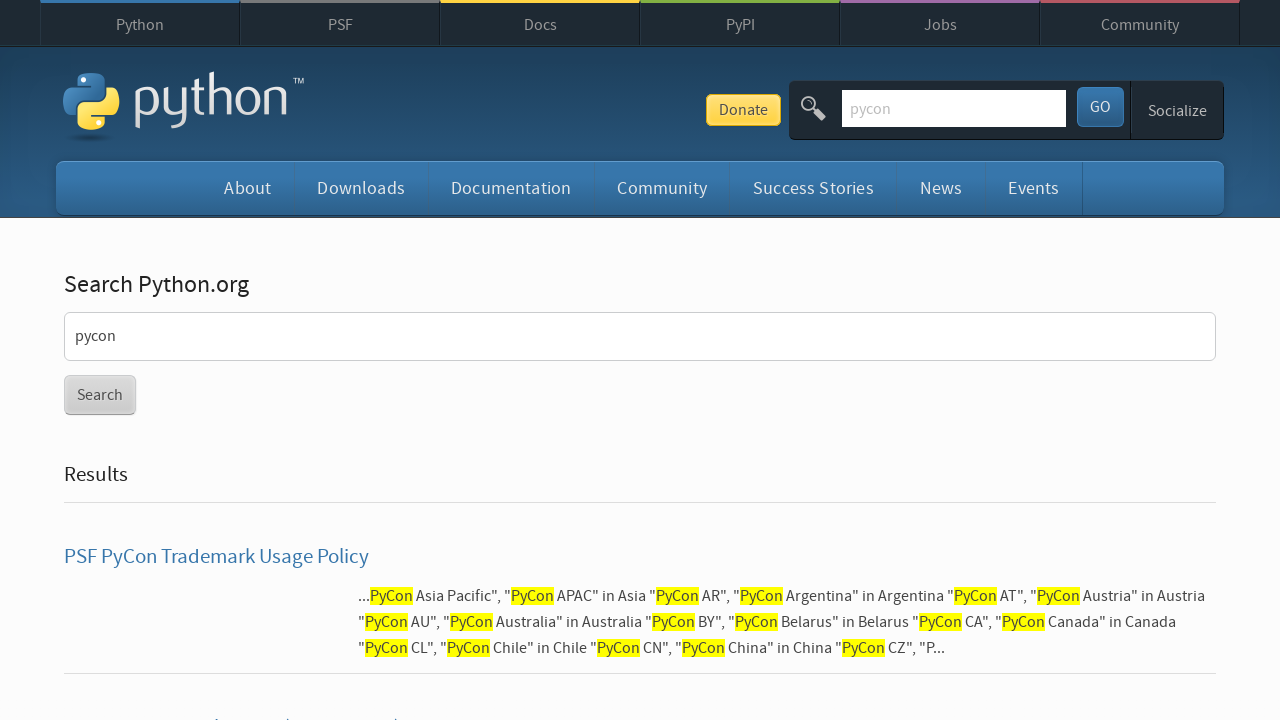

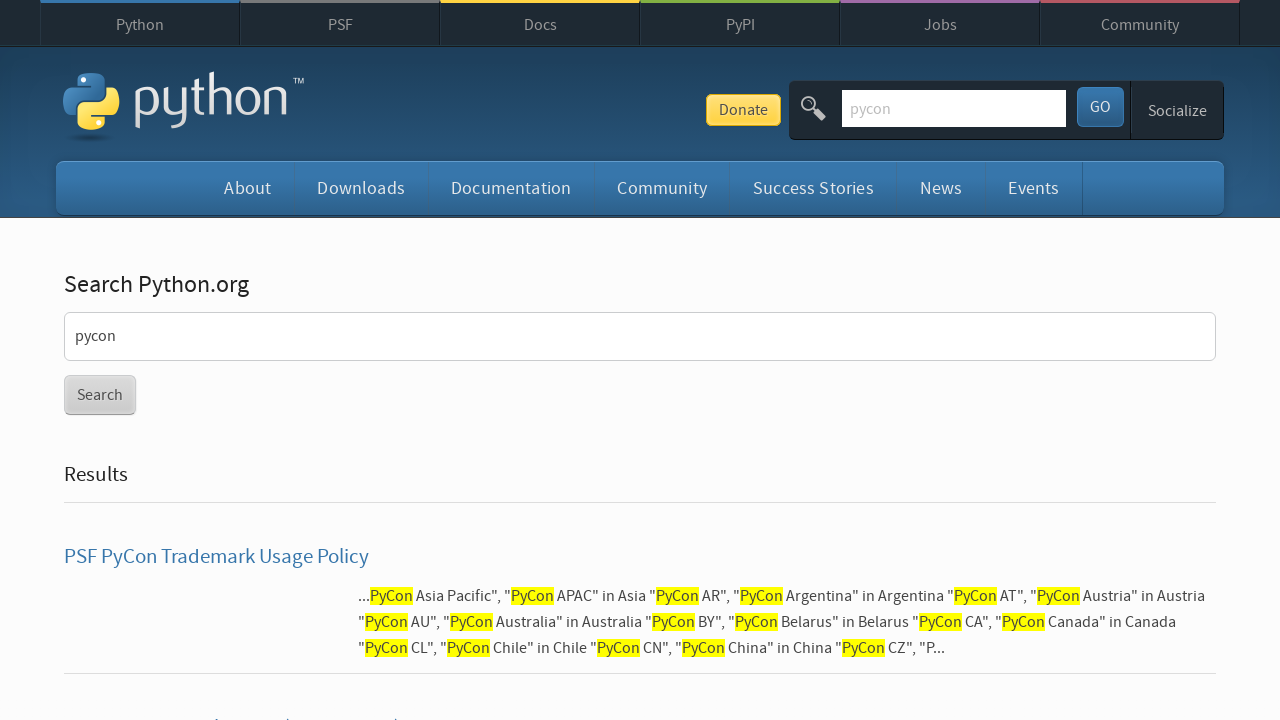